Tests checkbox functionality by checking both checkboxes if they are not already selected

Starting URL: https://the-internet.herokuapp.com/checkboxes

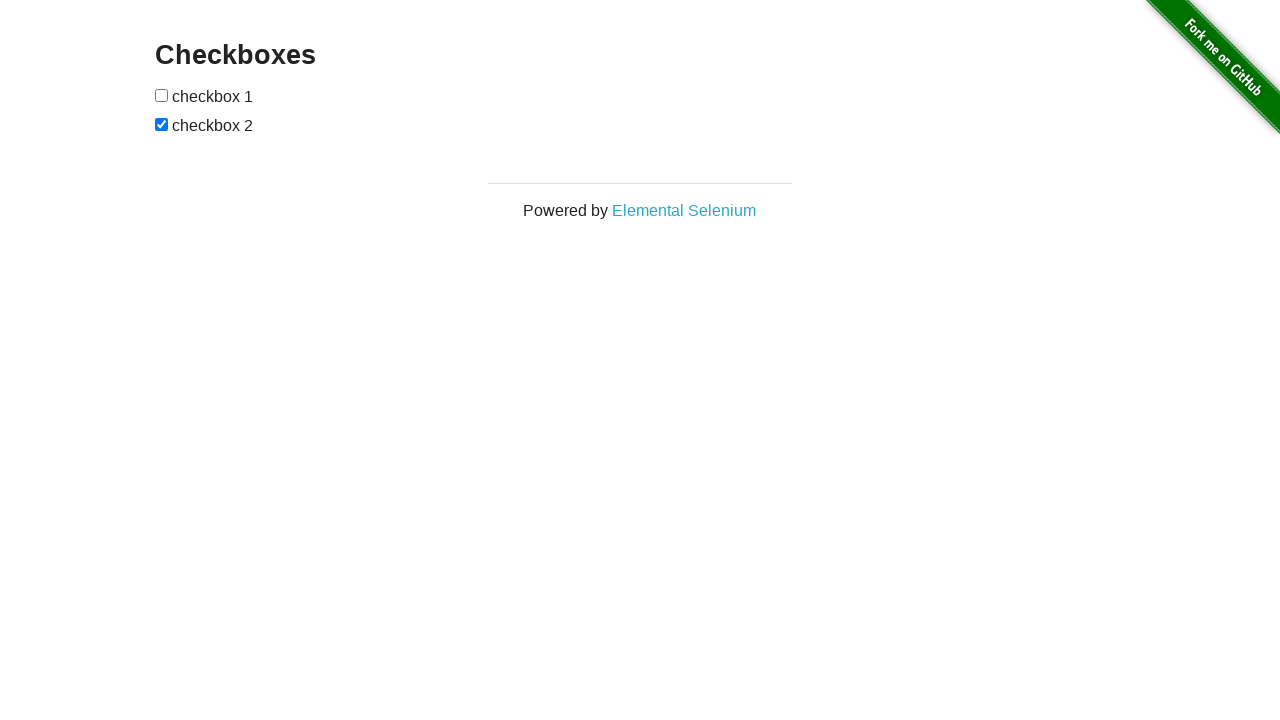

Located first checkbox element
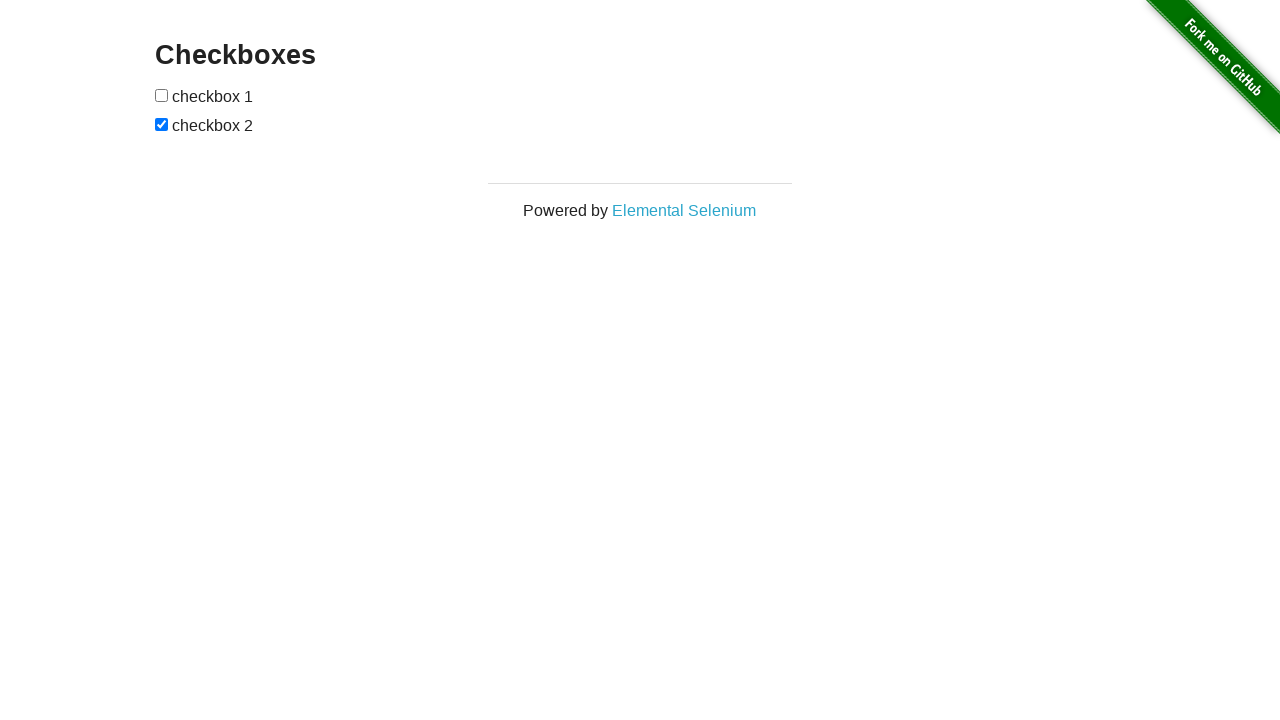

Checked if first checkbox is selected
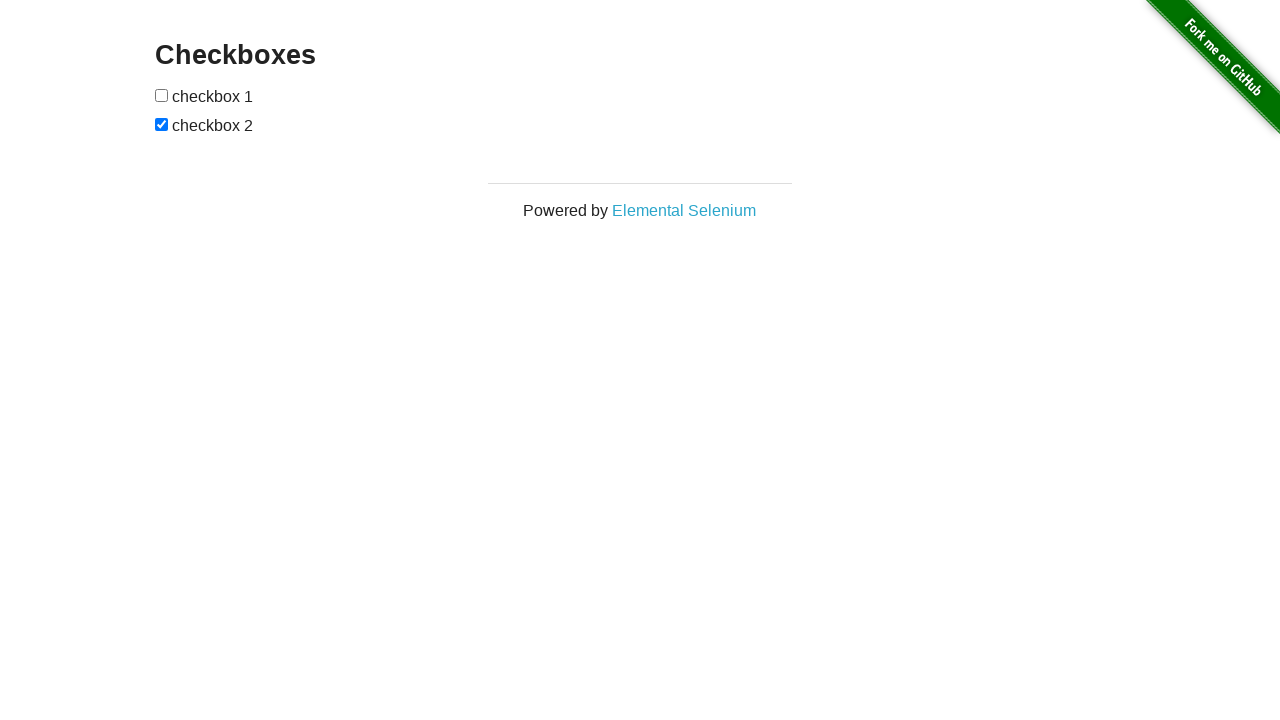

Clicked first checkbox to select it at (162, 95) on (//input[@type='checkbox'])[1]
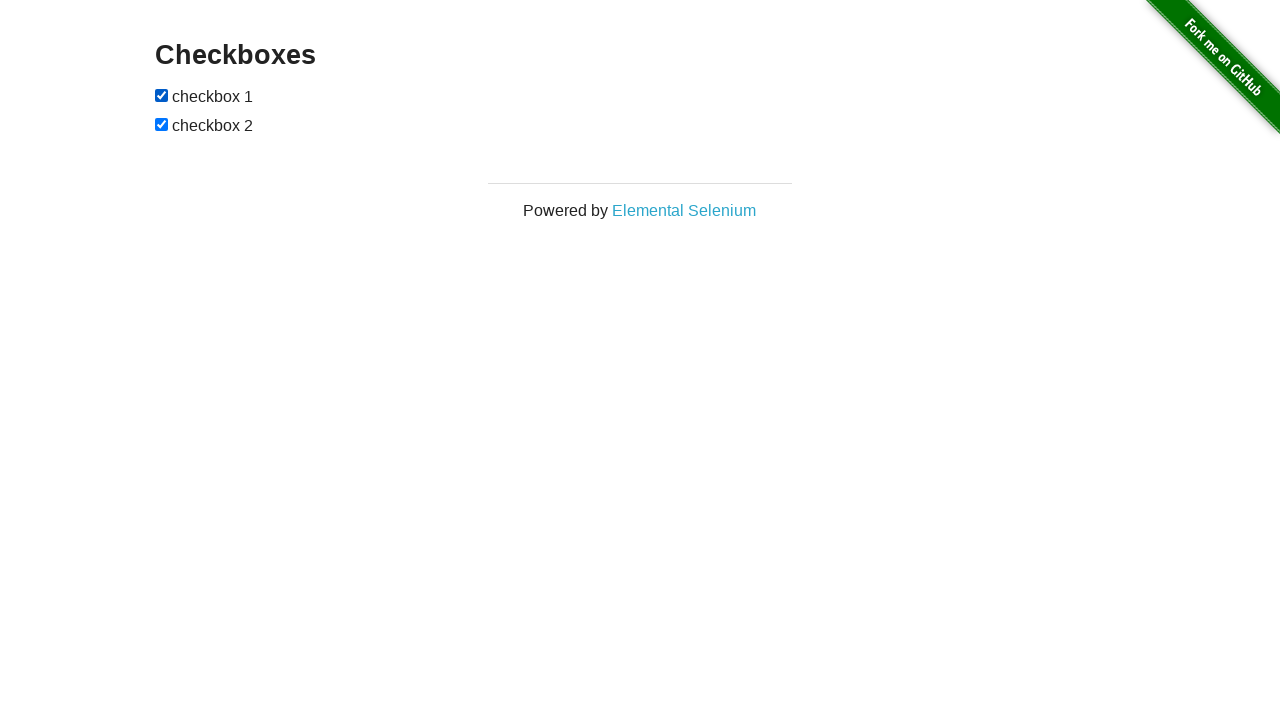

Located second checkbox element
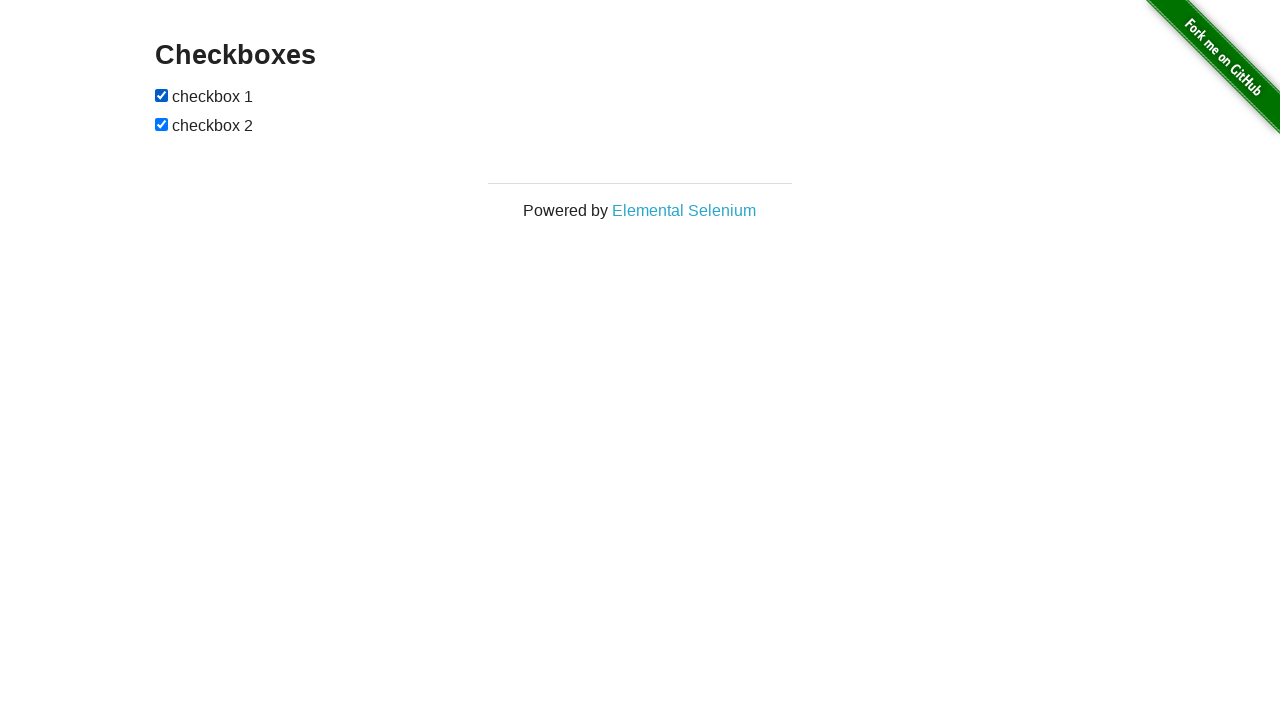

Second checkbox is already selected
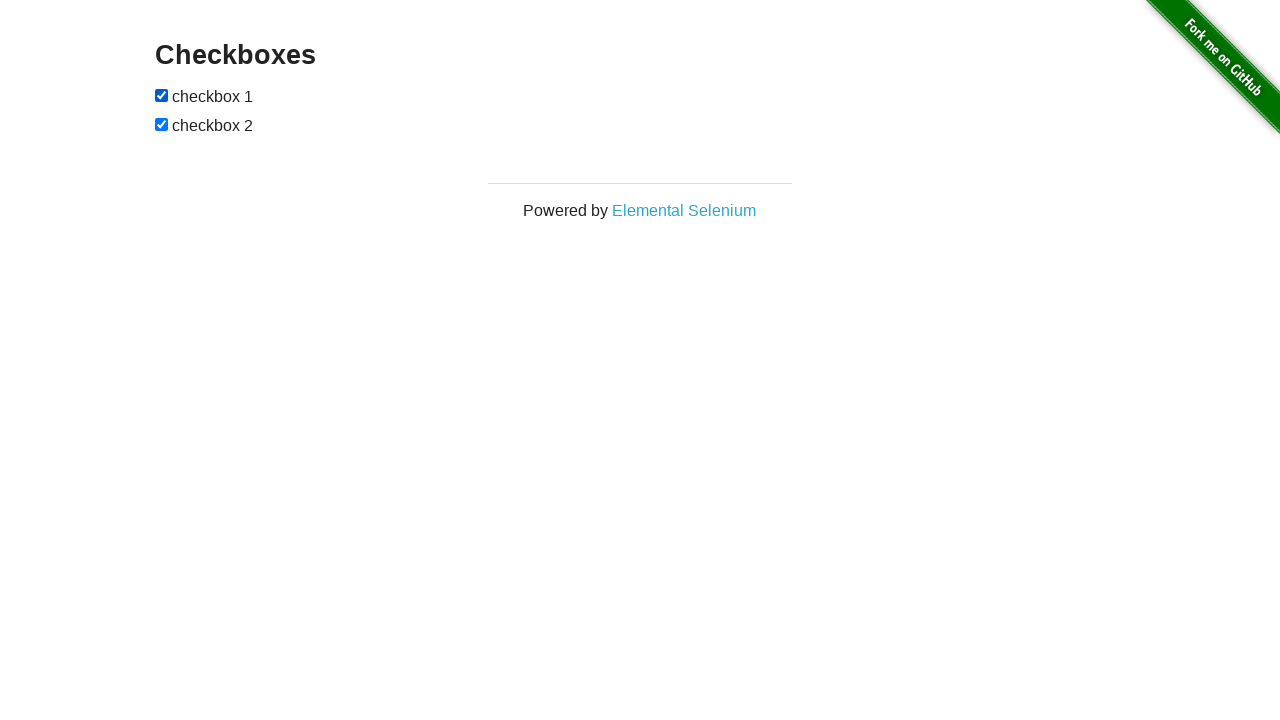

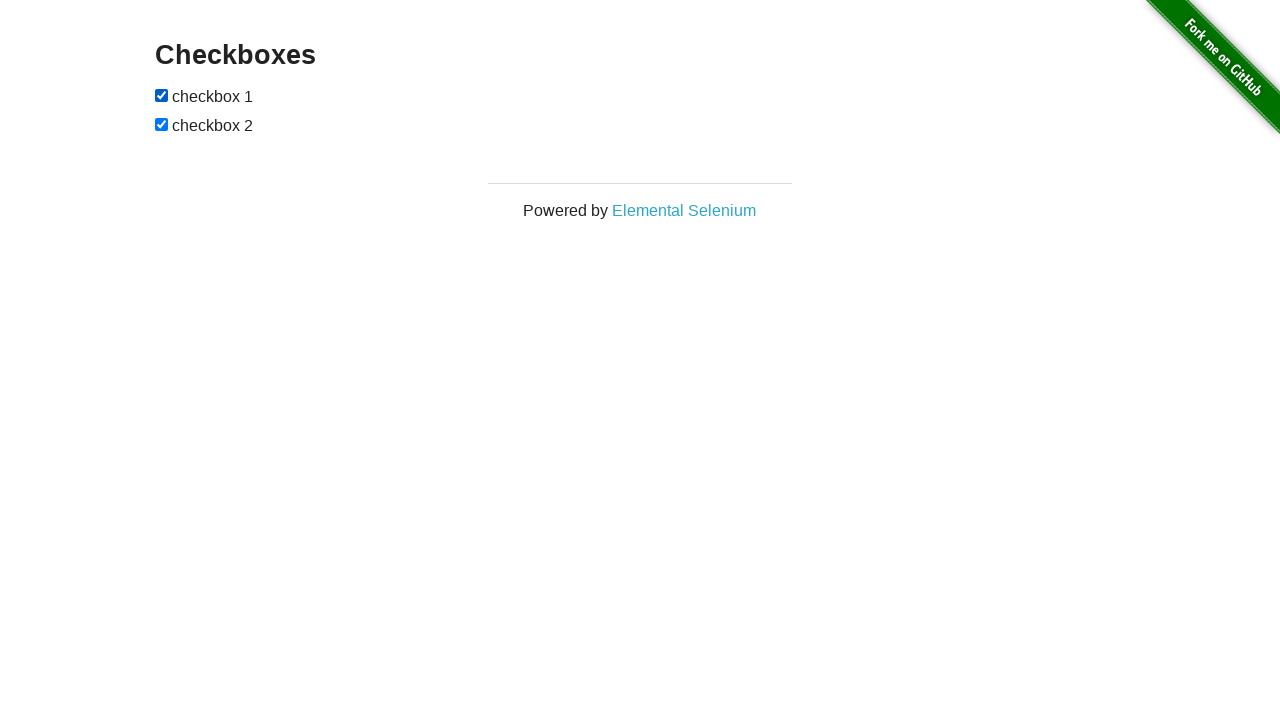